Tests checkbox functionality by clicking to uncheck and then recheck, verifying the checked state each time

Starting URL: https://www.selenium.dev/selenium/web/web-form.html

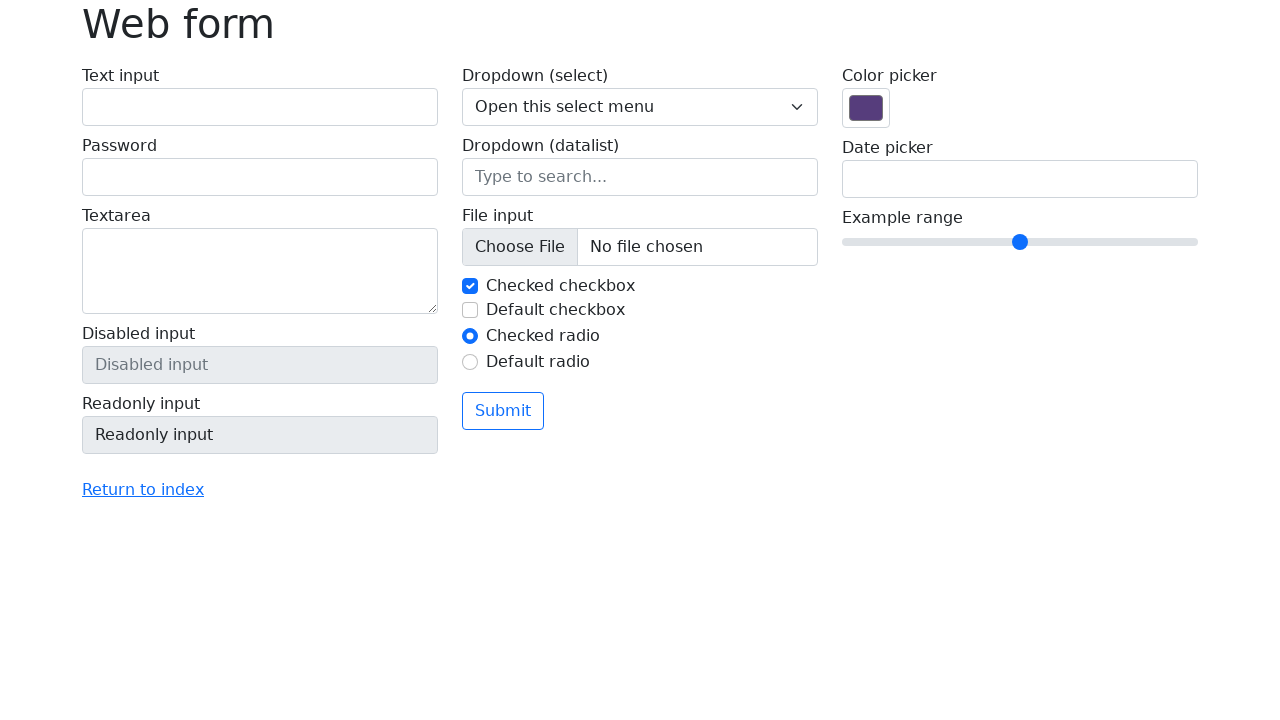

Located the first checkbox element
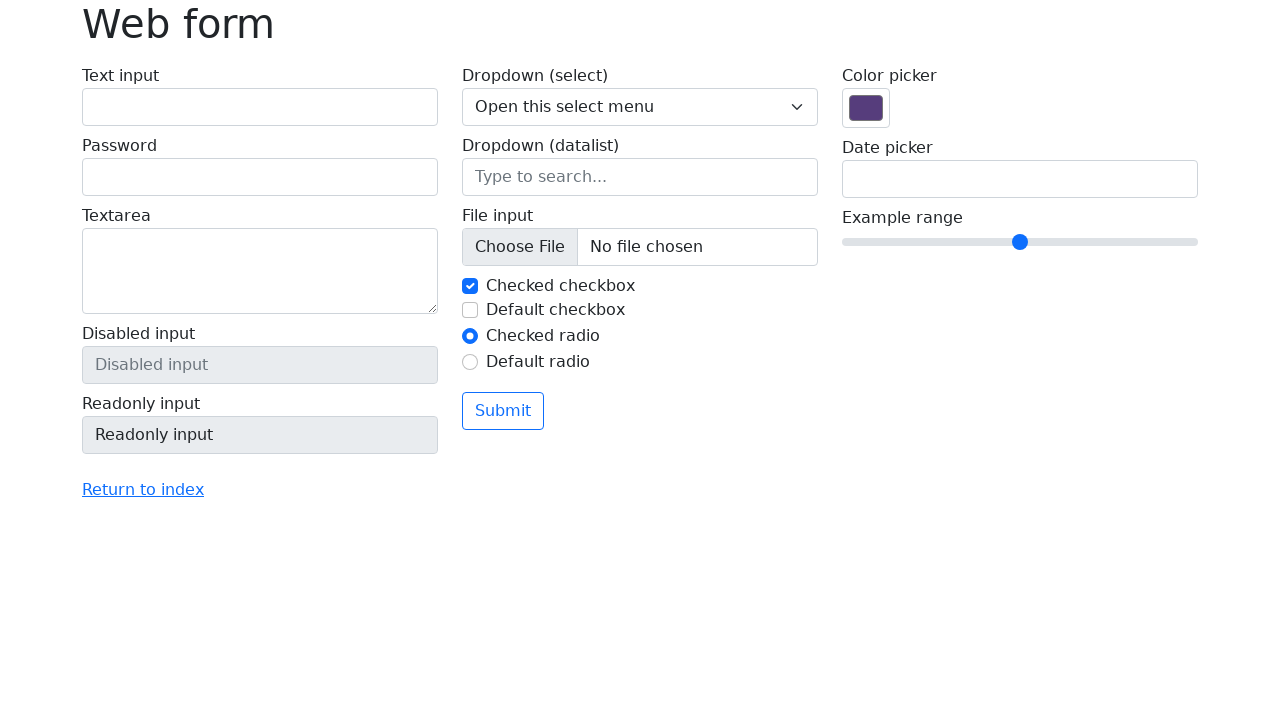

Verified checkbox is initially checked
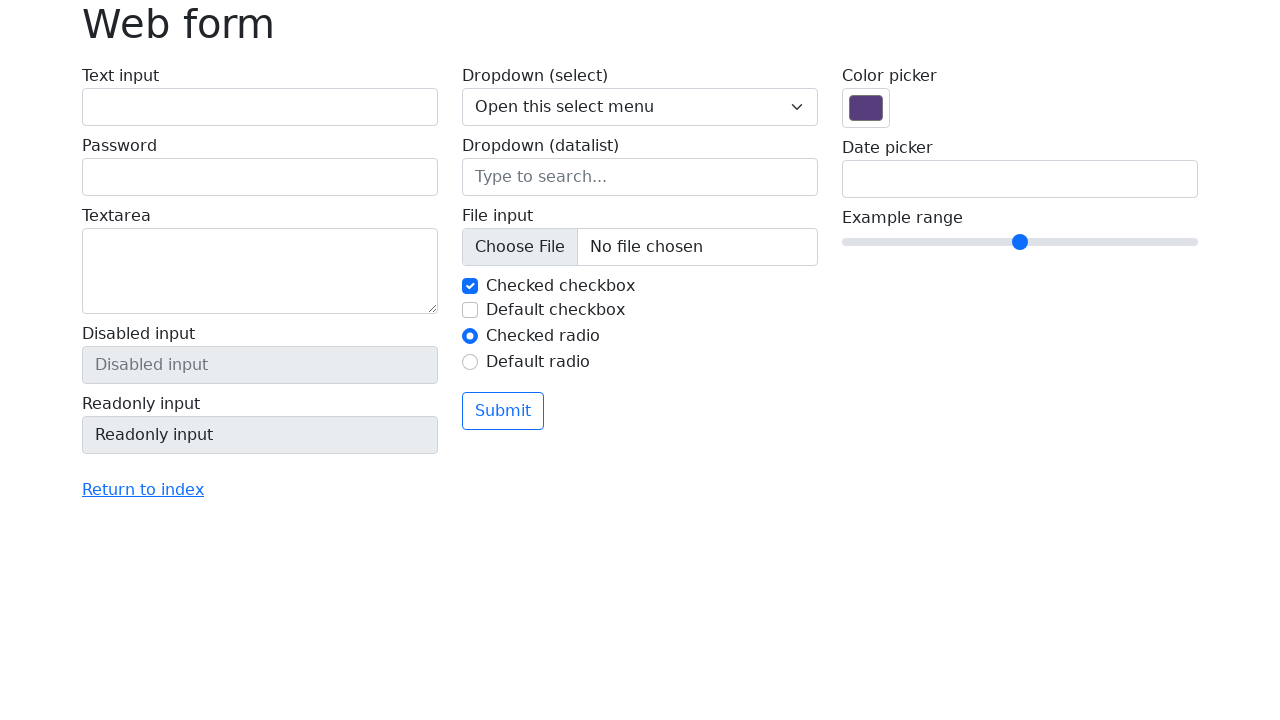

Clicked checkbox to uncheck it at (470, 286) on input[type='checkbox'] >> nth=0
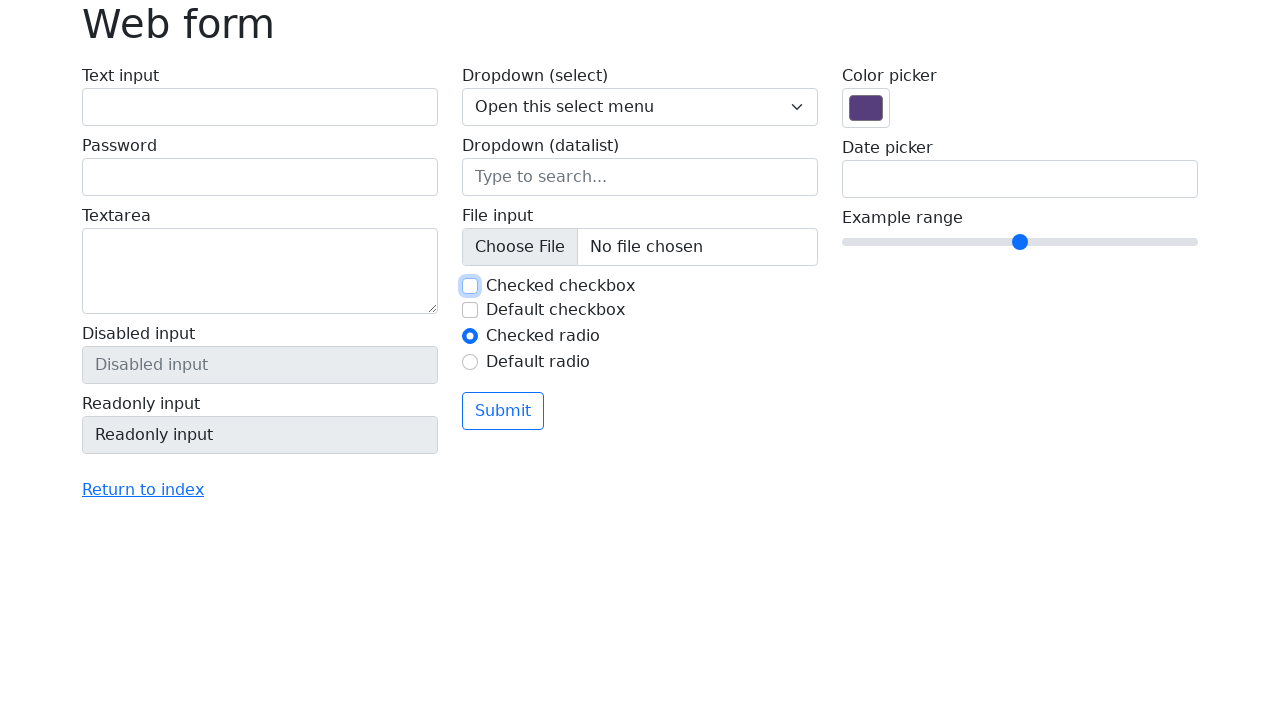

Verified checkbox is now unchecked
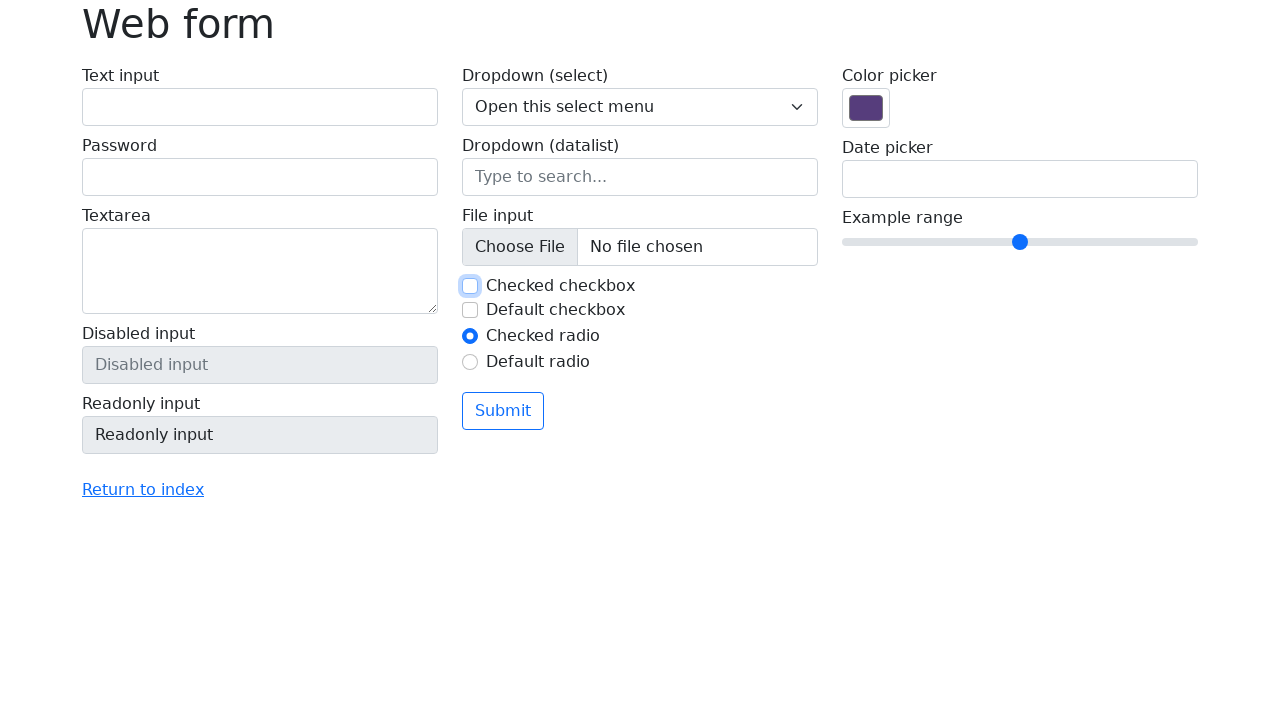

Clicked checkbox to check it again at (470, 286) on input[type='checkbox'] >> nth=0
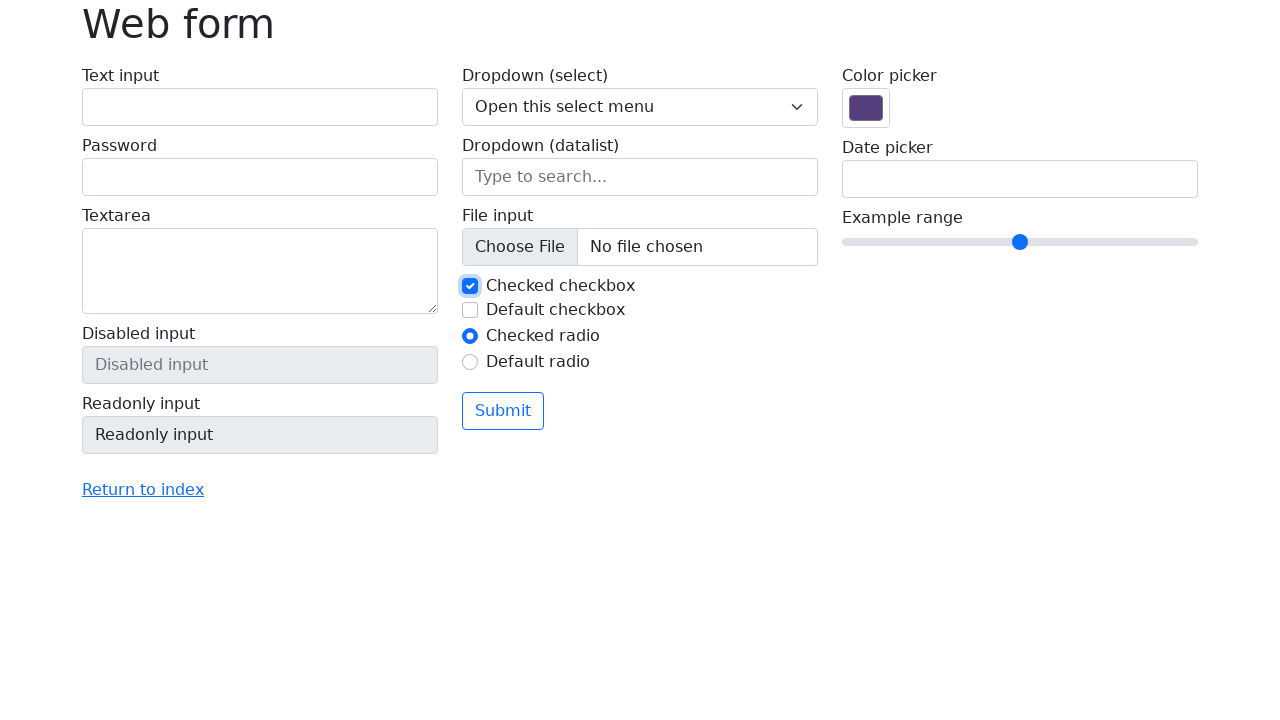

Verified checkbox is now checked again
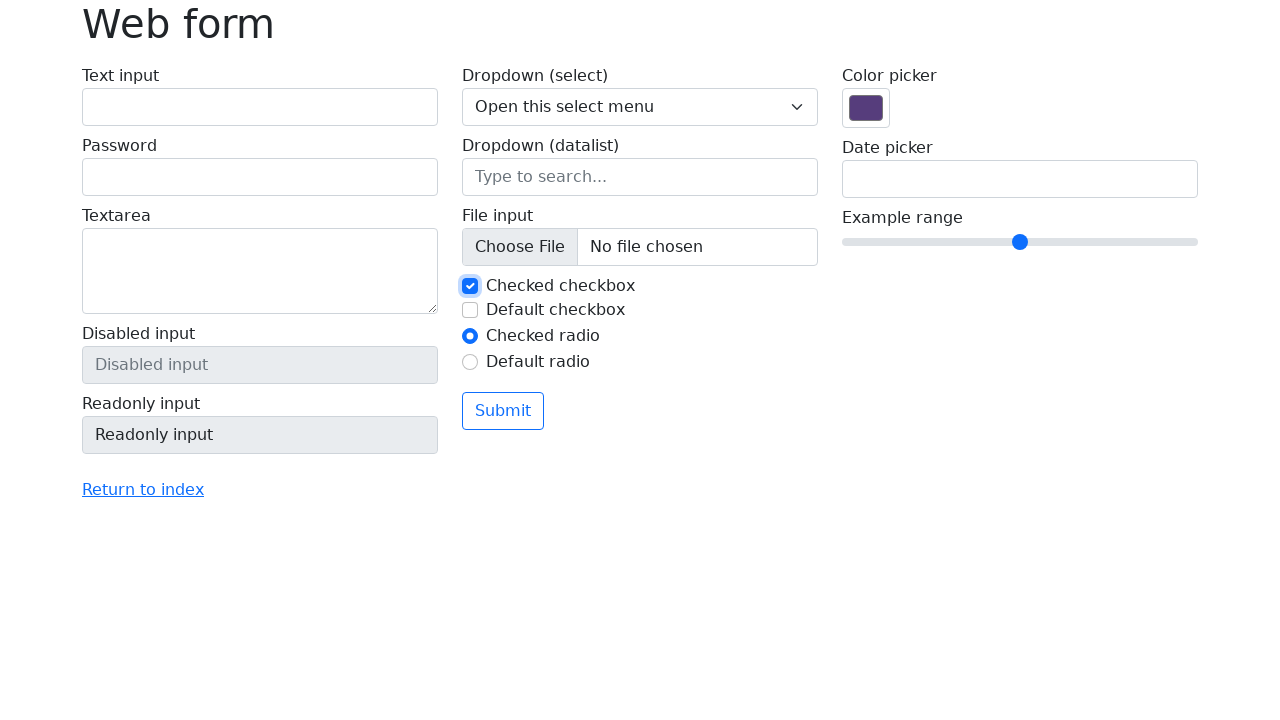

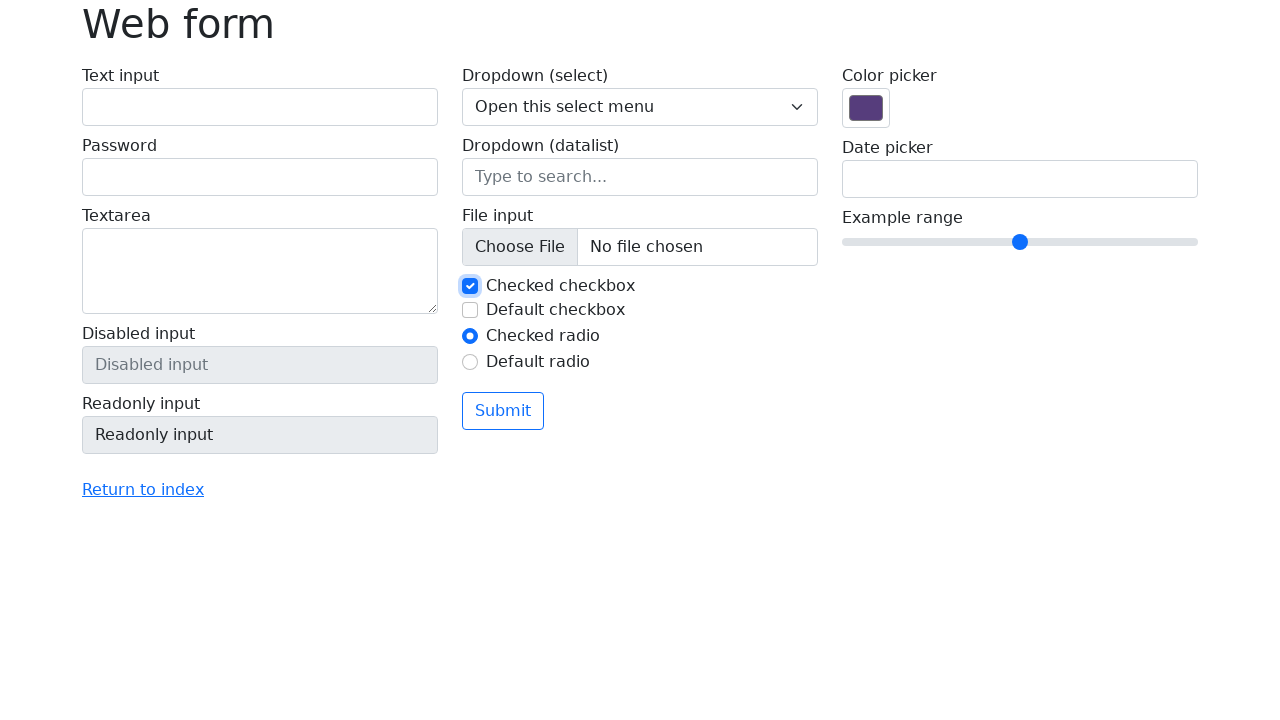